Tests enabling a disabled button by selecting an option from a dropdown menu

Starting URL: https://www.qa-practice.com/elements/button/disabled

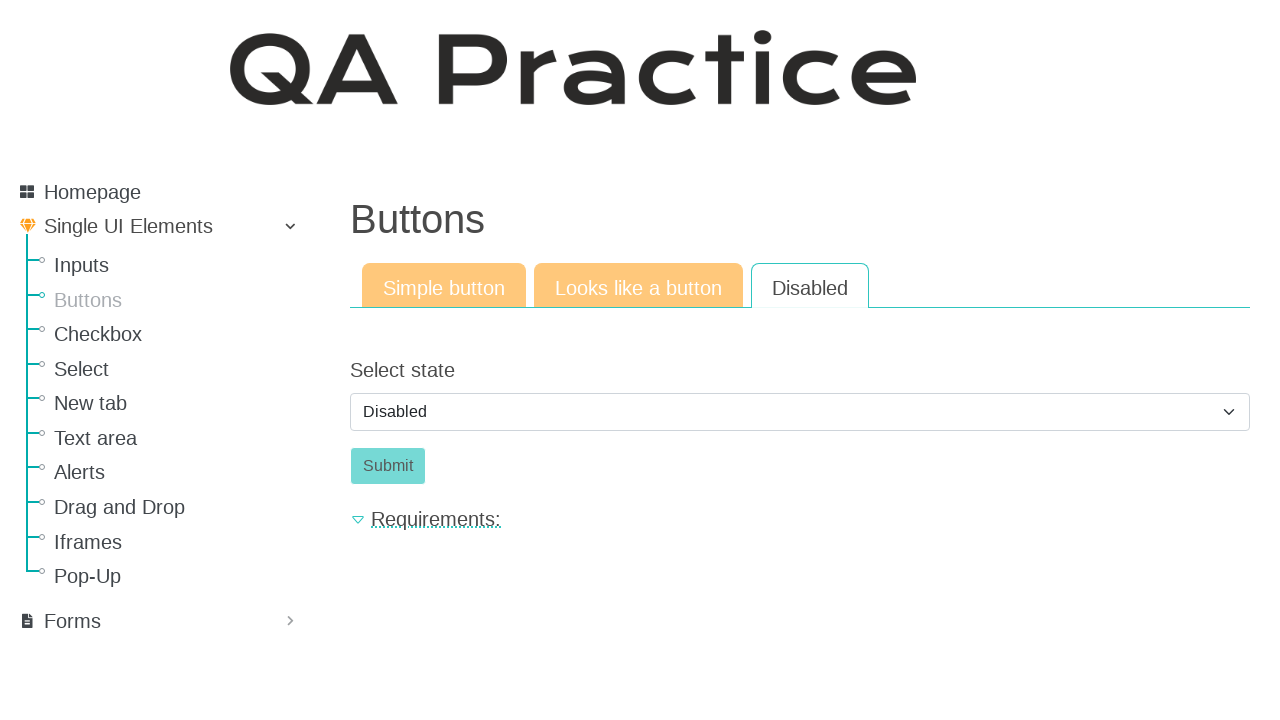

Selected 'enabled' option from dropdown to enable the button on #id_select_state
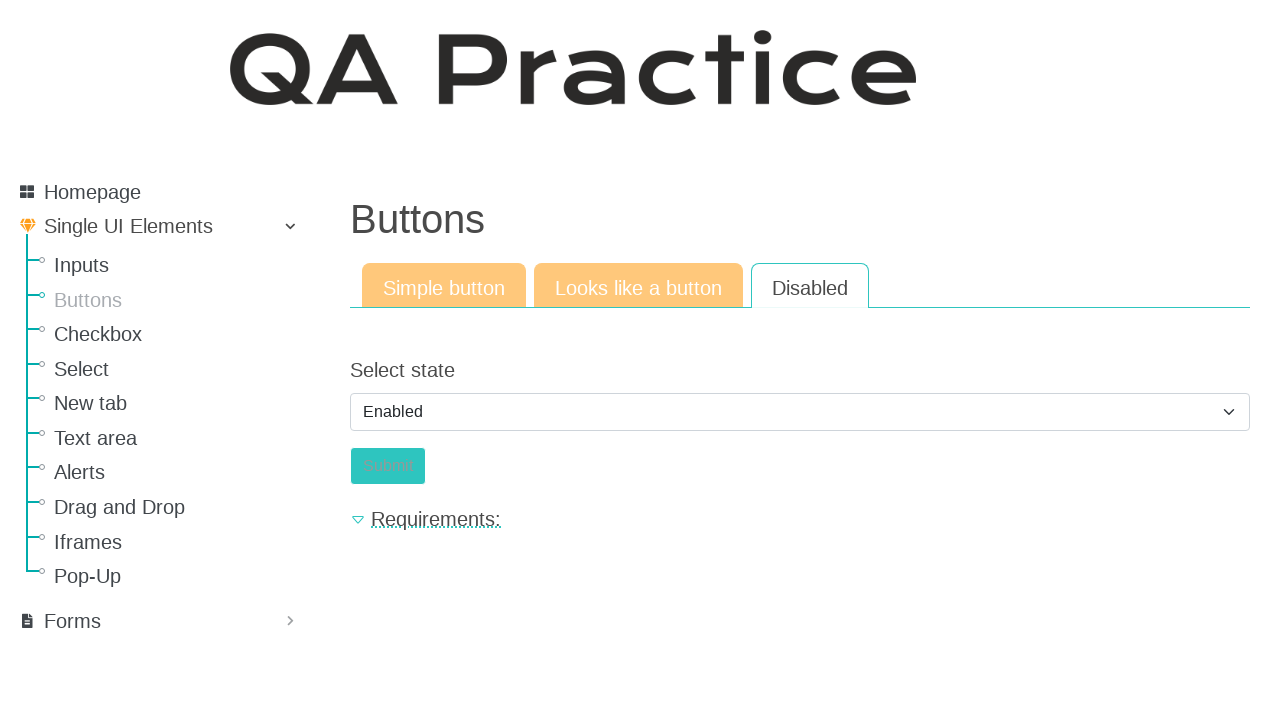

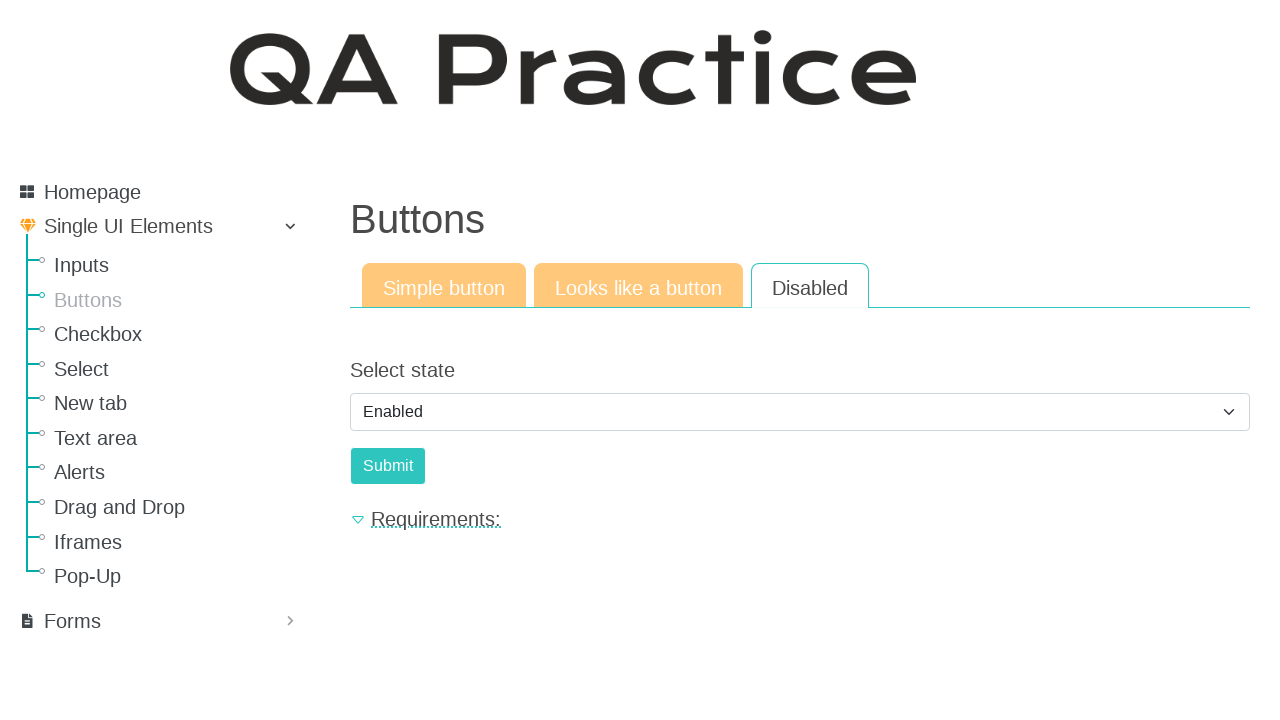